Tests user registration functionality by filling out all required fields (first name, last name, email, telephone, password) and submitting the registration form on an e-commerce playground site.

Starting URL: https://ecommerce-playground.lambdatest.io/index.php?route=account/register

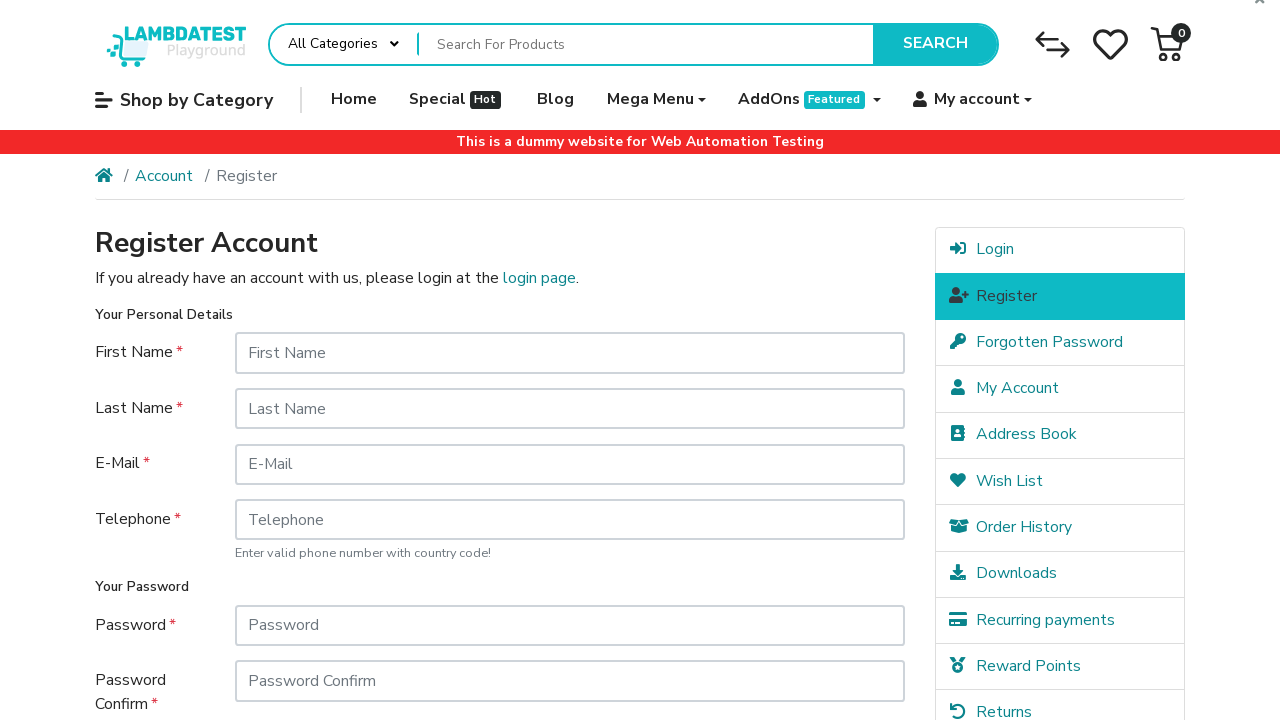

Filled first name field with 'Michael' on #input-firstname
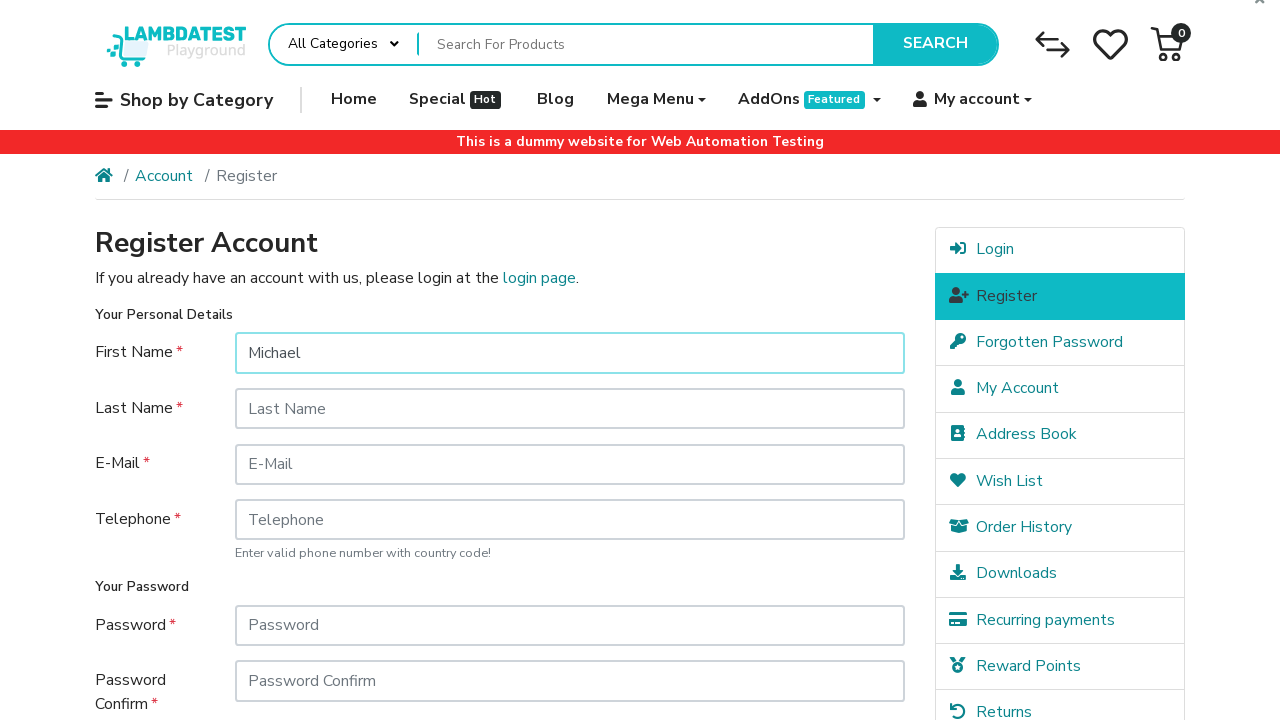

Filled last name field with 'Thompson' on #input-lastname
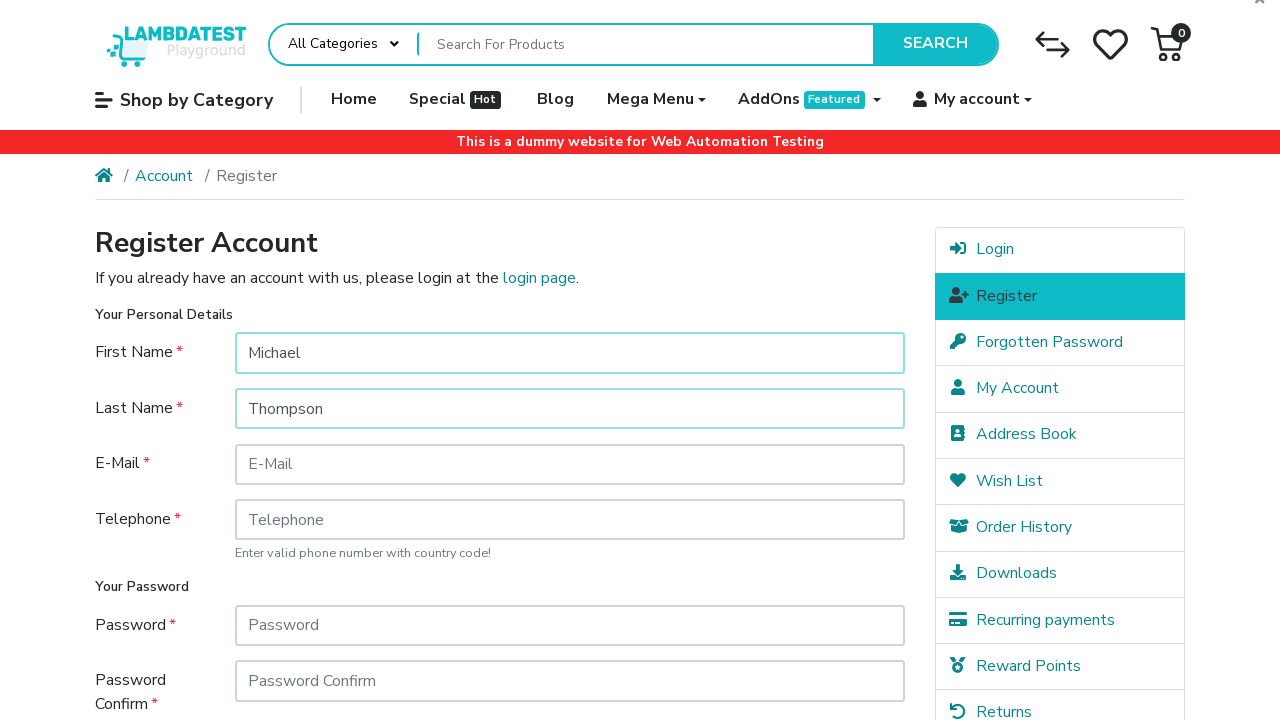

Filled email field with 'michael.thompson7421@testmail.com' on #input-email
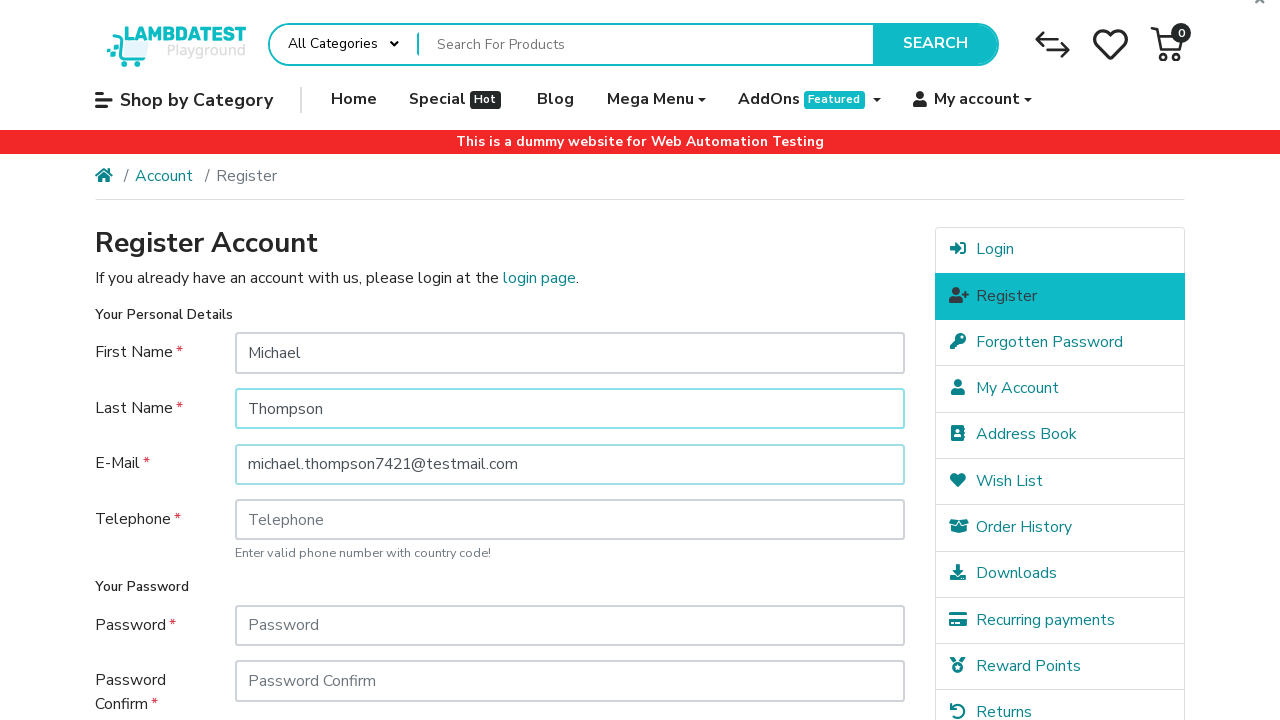

Filled telephone field with '+1555123456' on #input-telephone
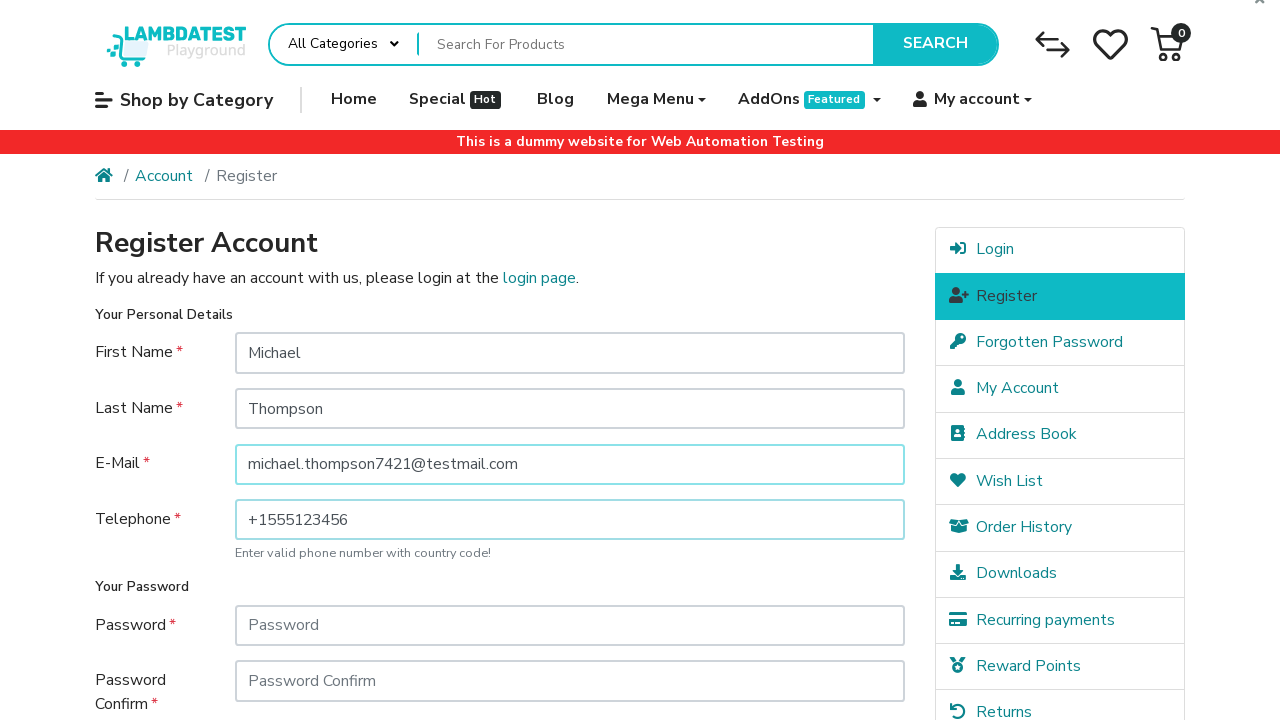

Filled password field with 'SecurePass789' on #input-password
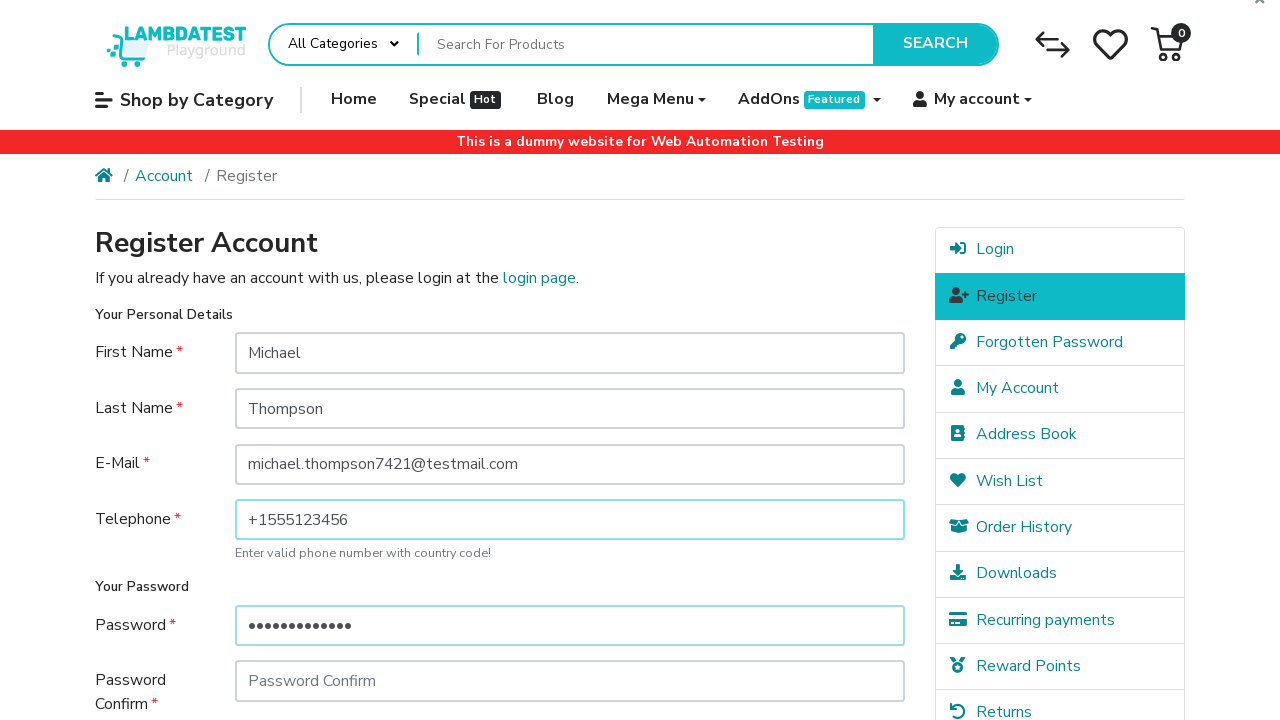

Confirmed password field with 'SecurePass789' on #input-confirm
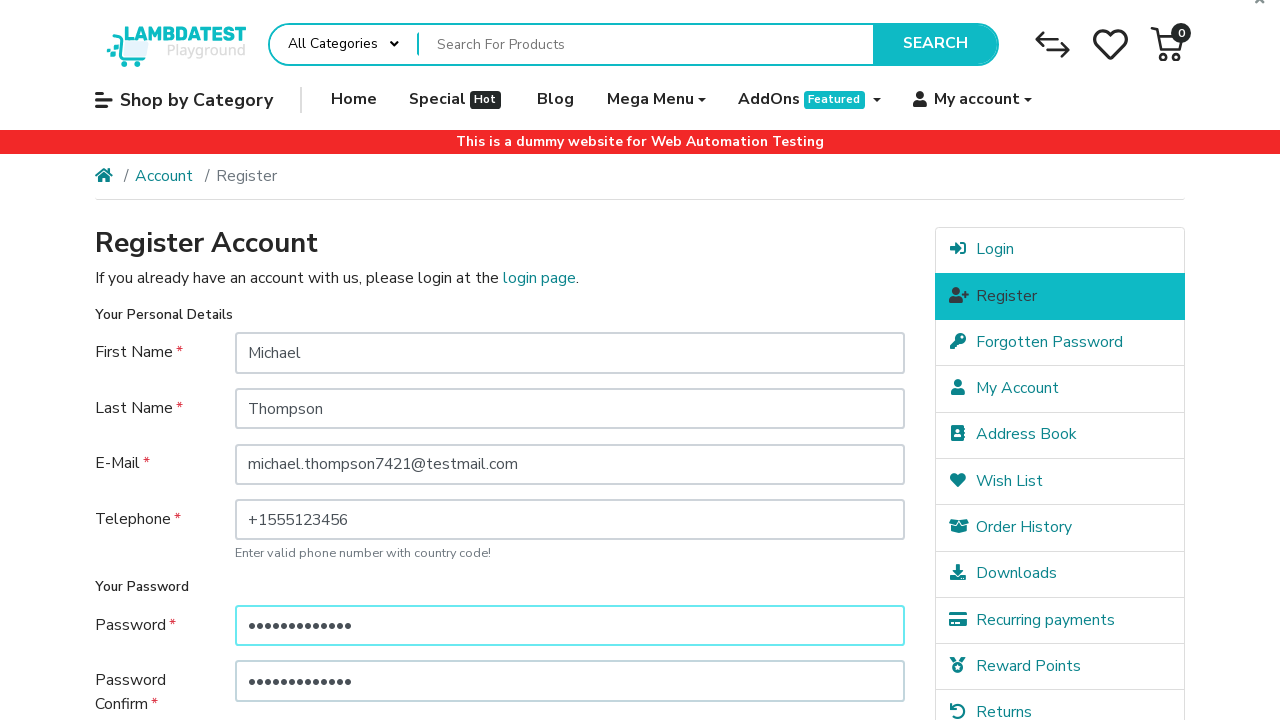

Clicked newsletter subscription yes option at (274, 514) on label[for='input-newsletter-yes']
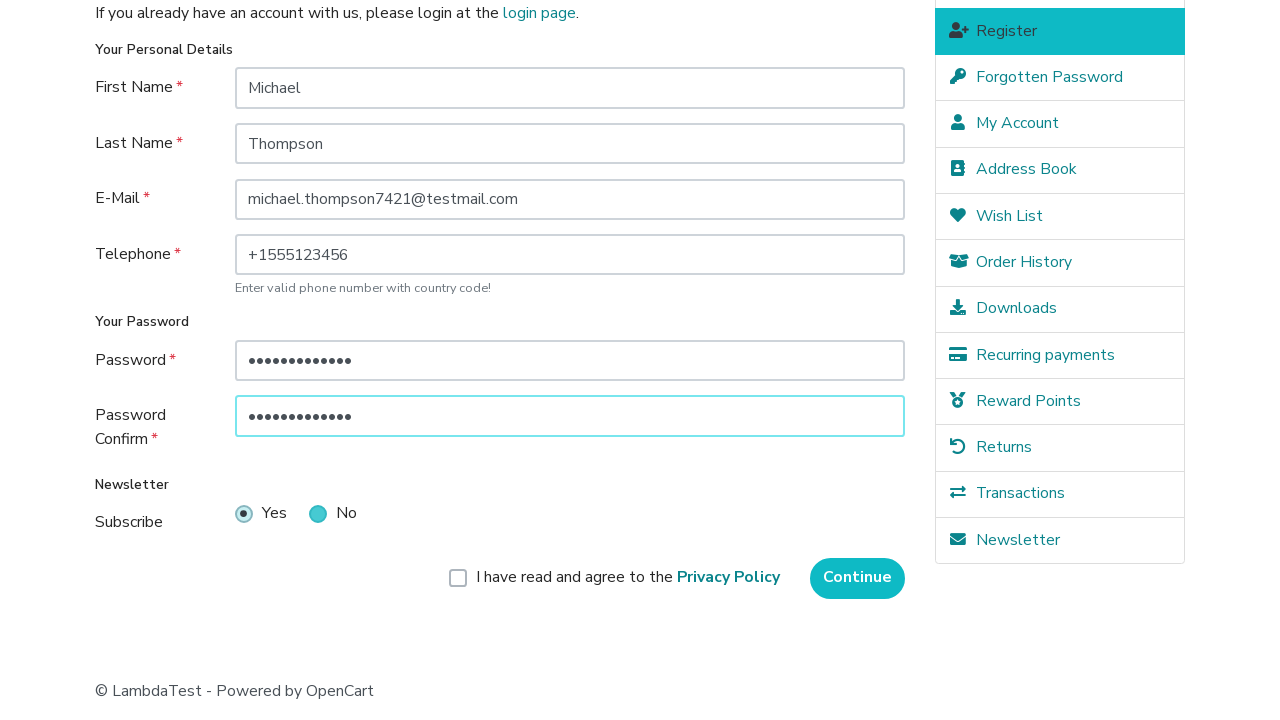

Clicked agree to terms and conditions checkbox at (628, 578) on label[for='input-agree']
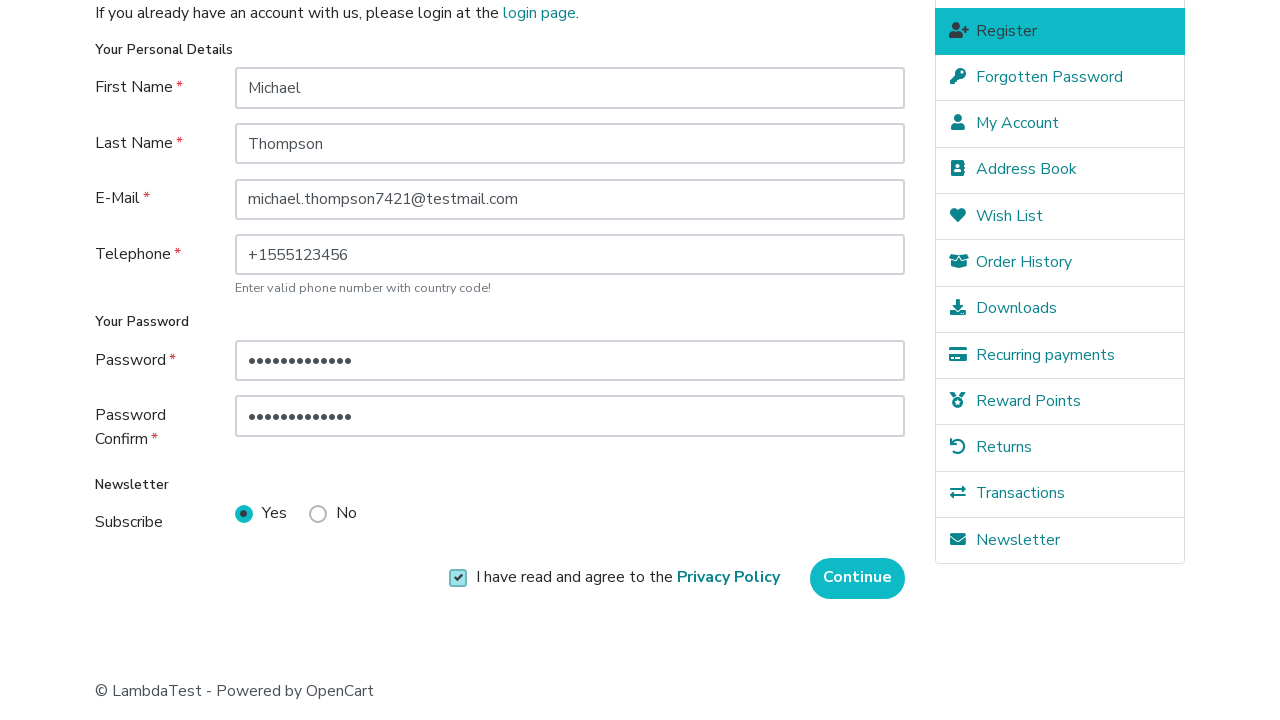

Clicked Continue button to submit registration form at (858, 578) on input[value='Continue']
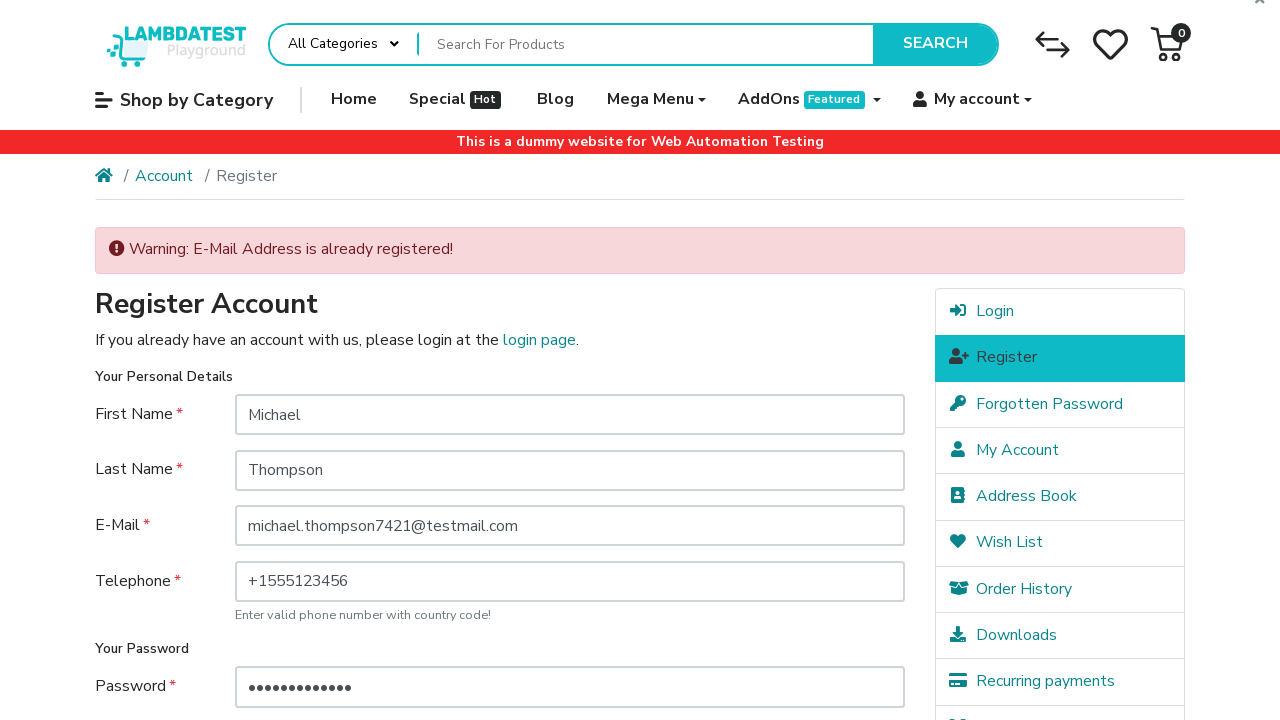

Waited for registration page to fully load (networkidle)
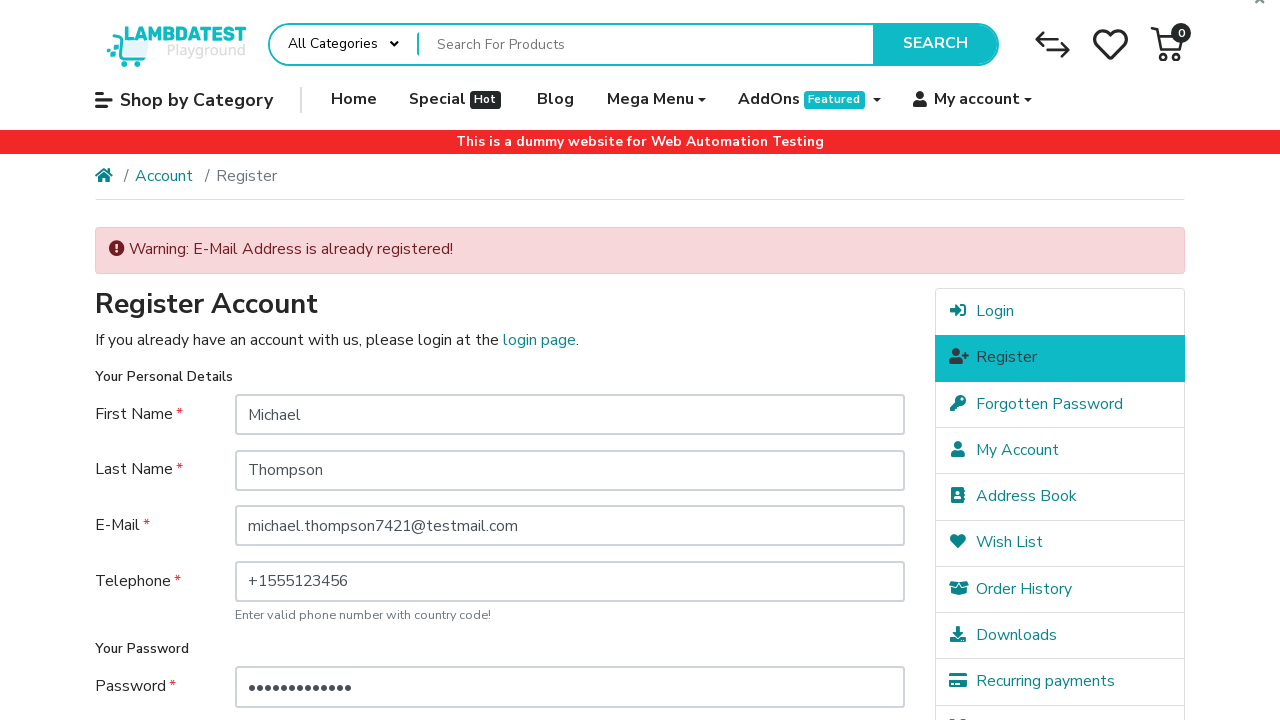

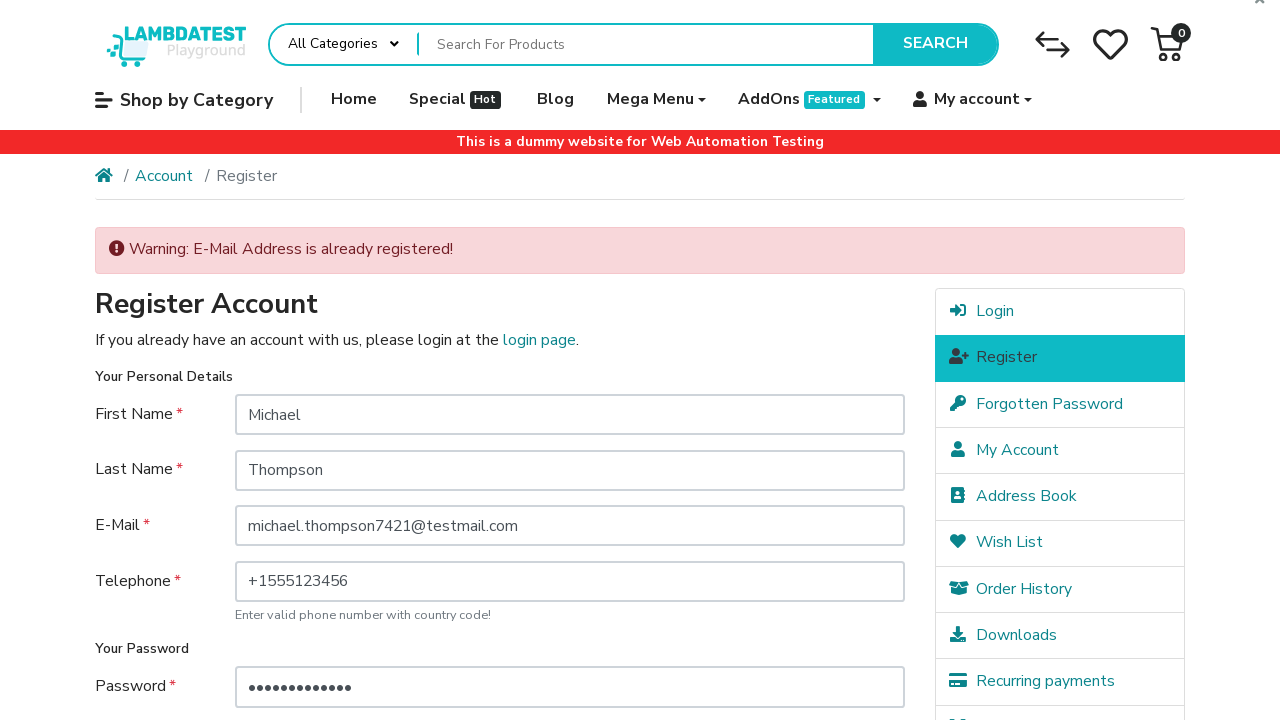